Tests the e-commerce flow by searching for a product, adding Cashews to cart, and proceeding through checkout to place an order

Starting URL: https://rahulshettyacademy.com/seleniumPractise/#/

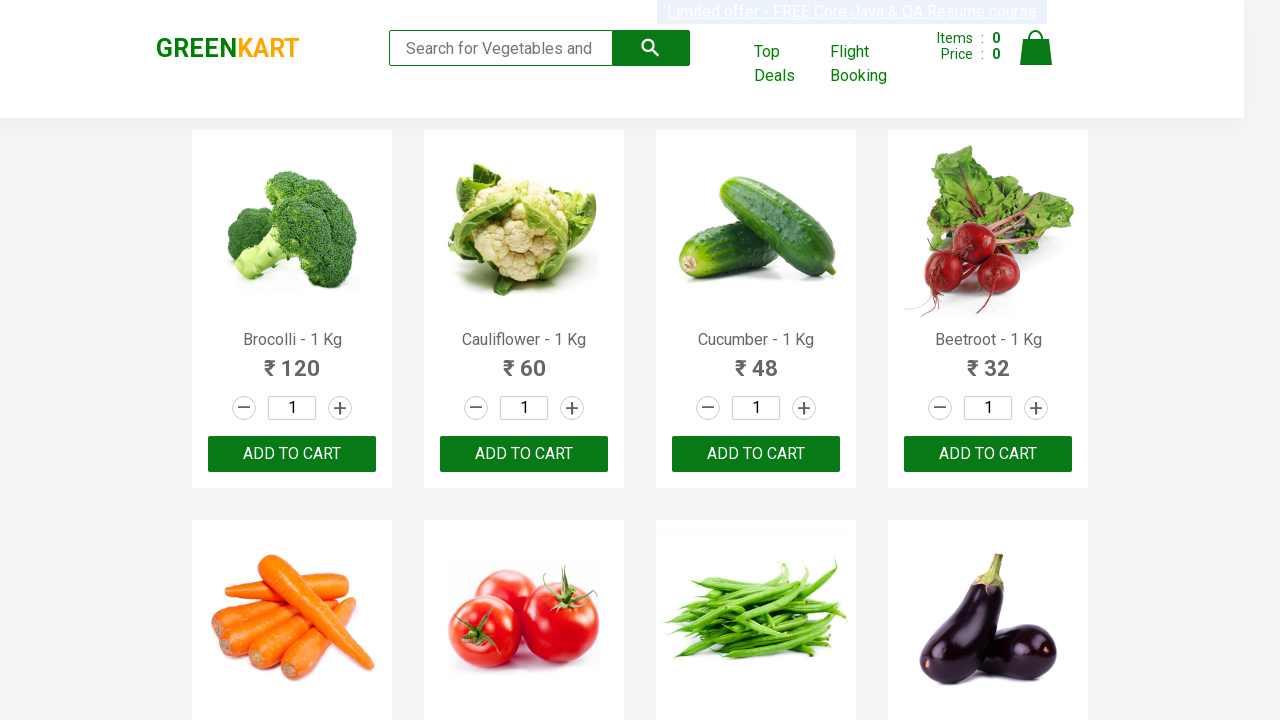

Typed 'ca' in search box to search for Cashews on .search-keyword
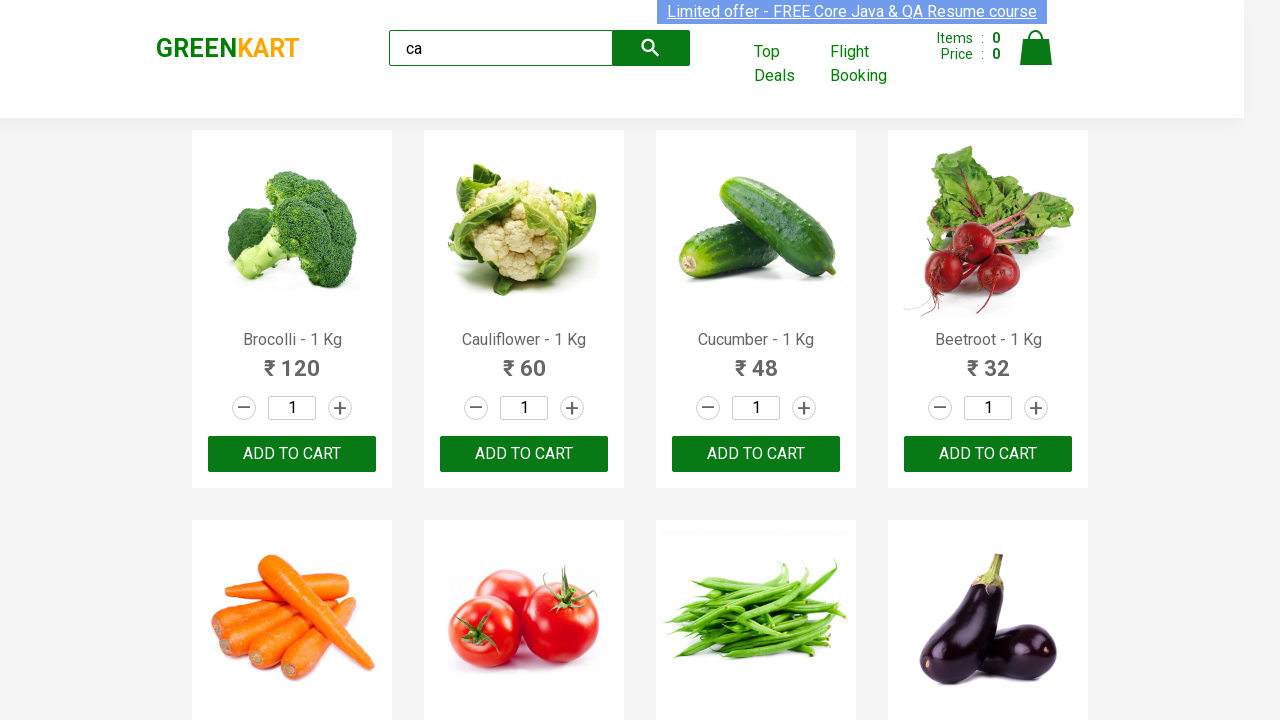

Waited for search results to load
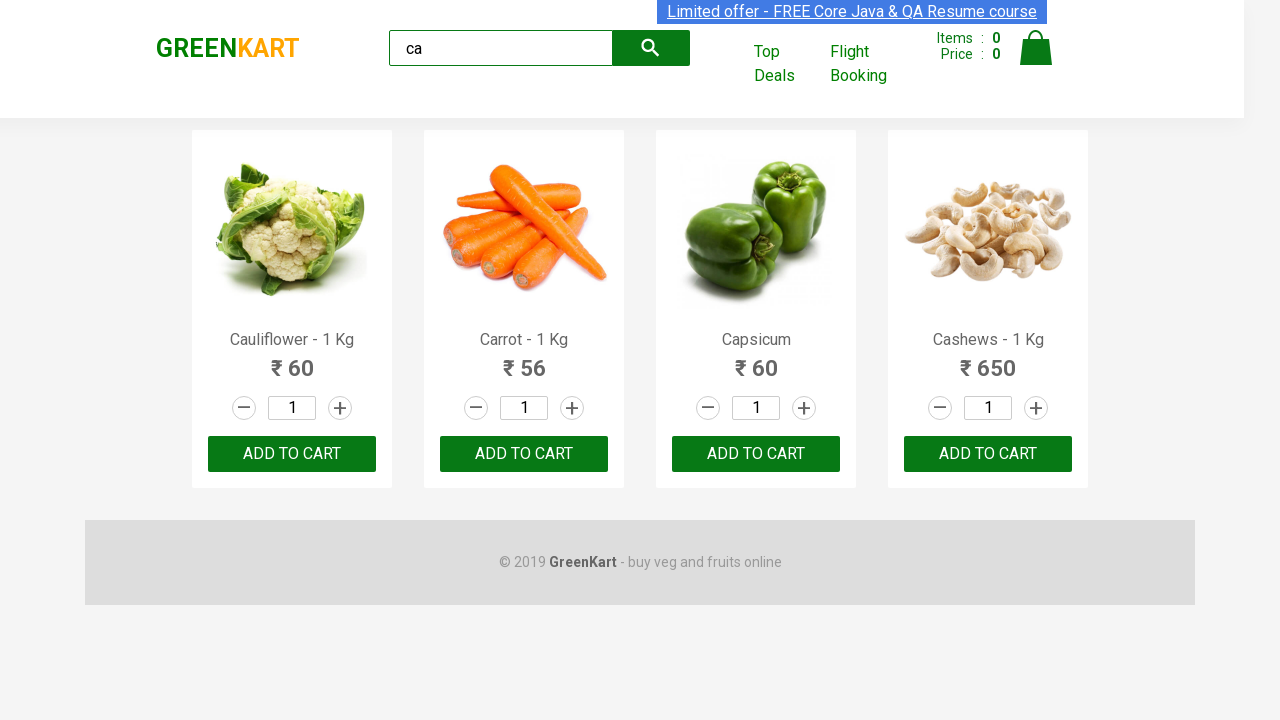

Found Cashews product and clicked 'Add to cart' button at (988, 454) on .products .product >> nth=3 >> button
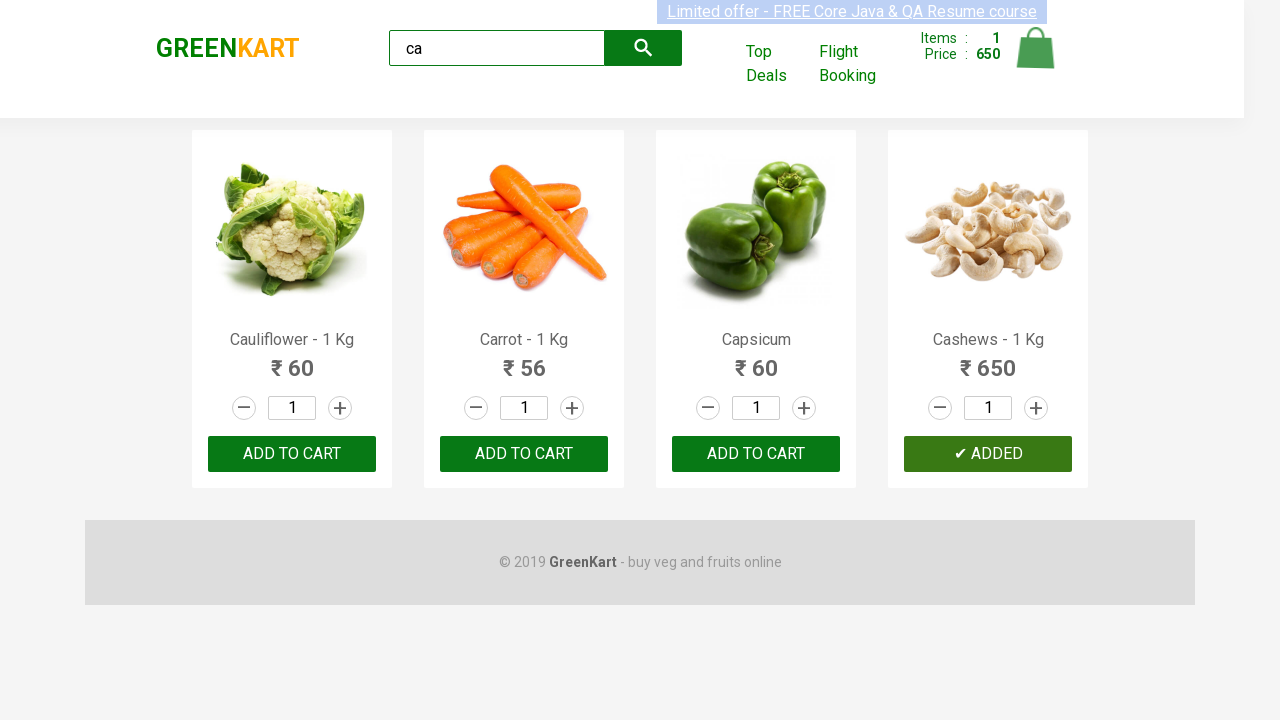

Clicked cart icon to view cart at (1036, 48) on .cart-icon > img
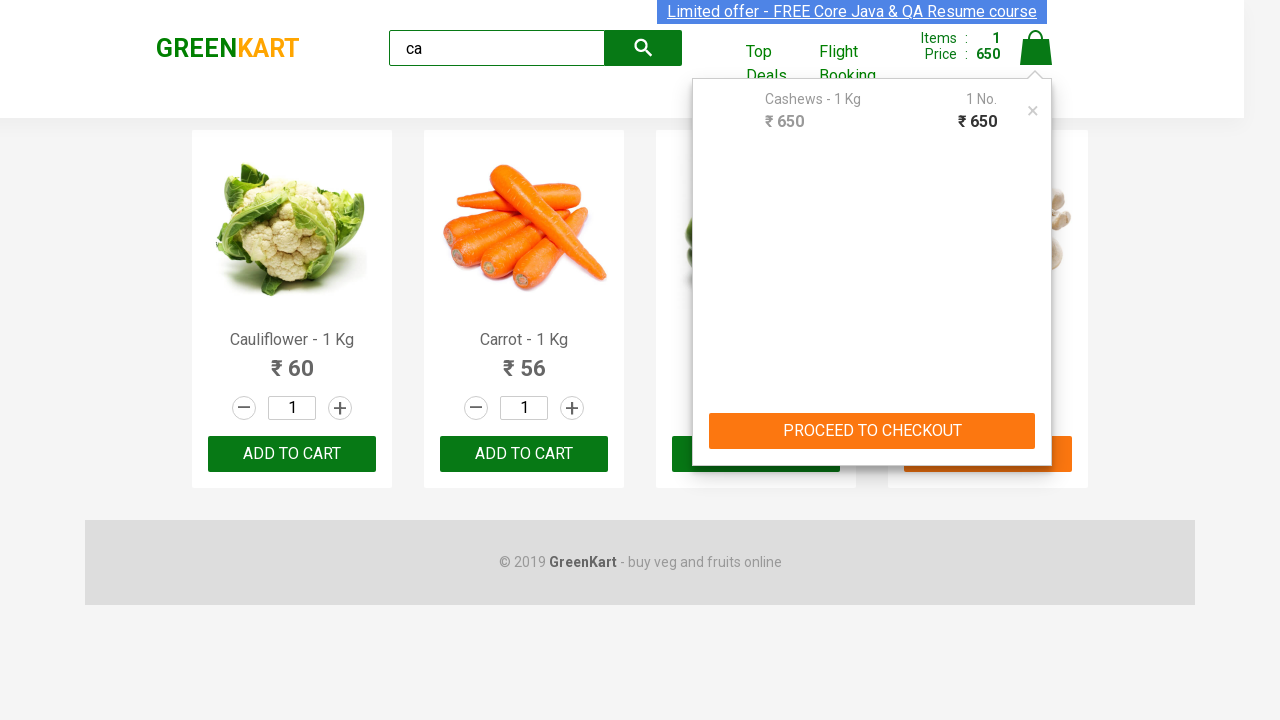

Clicked 'PROCEED TO CHECKOUT' button at (872, 431) on text=PROCEED TO CHECKOUT
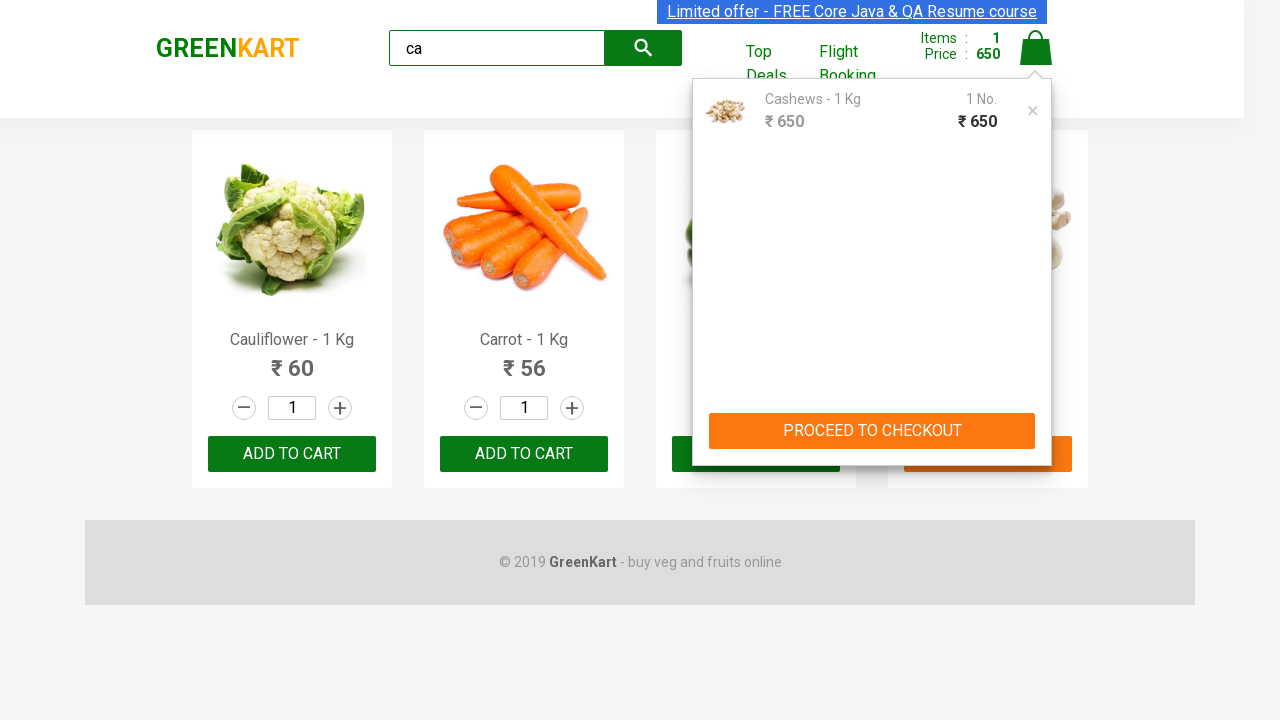

Clicked 'Place Order' button to complete purchase at (1036, 420) on text=Place Order
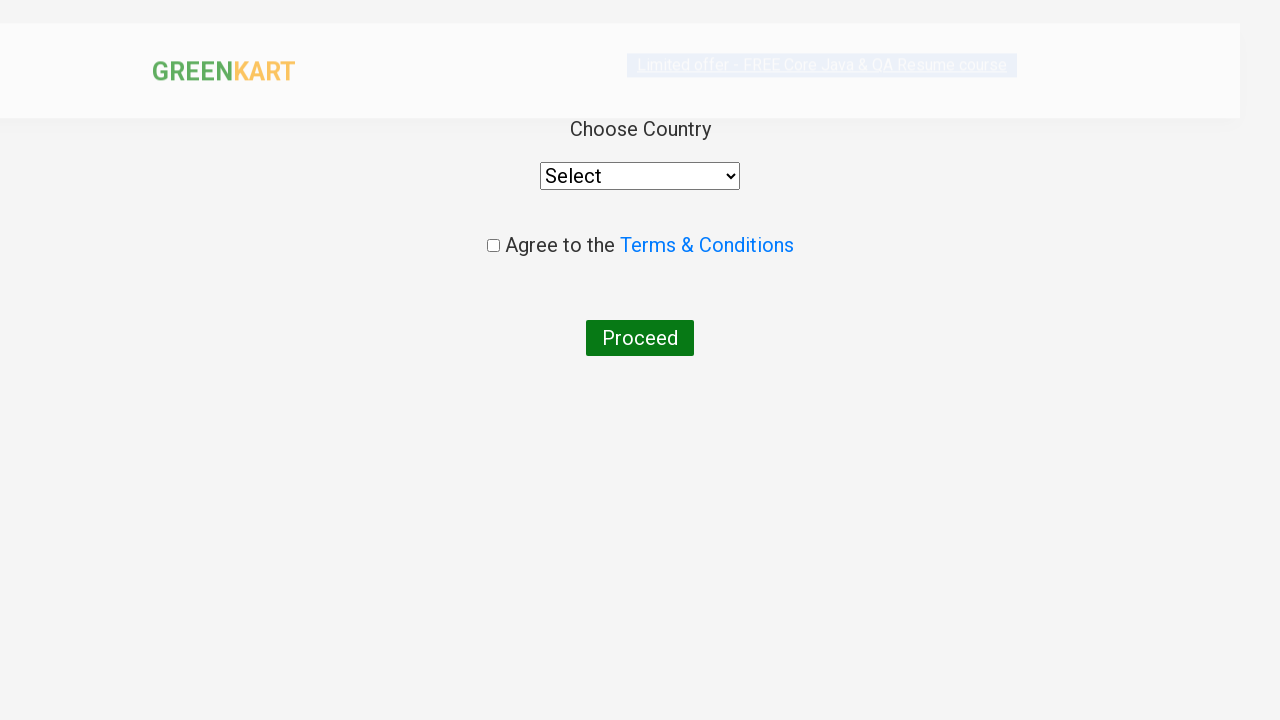

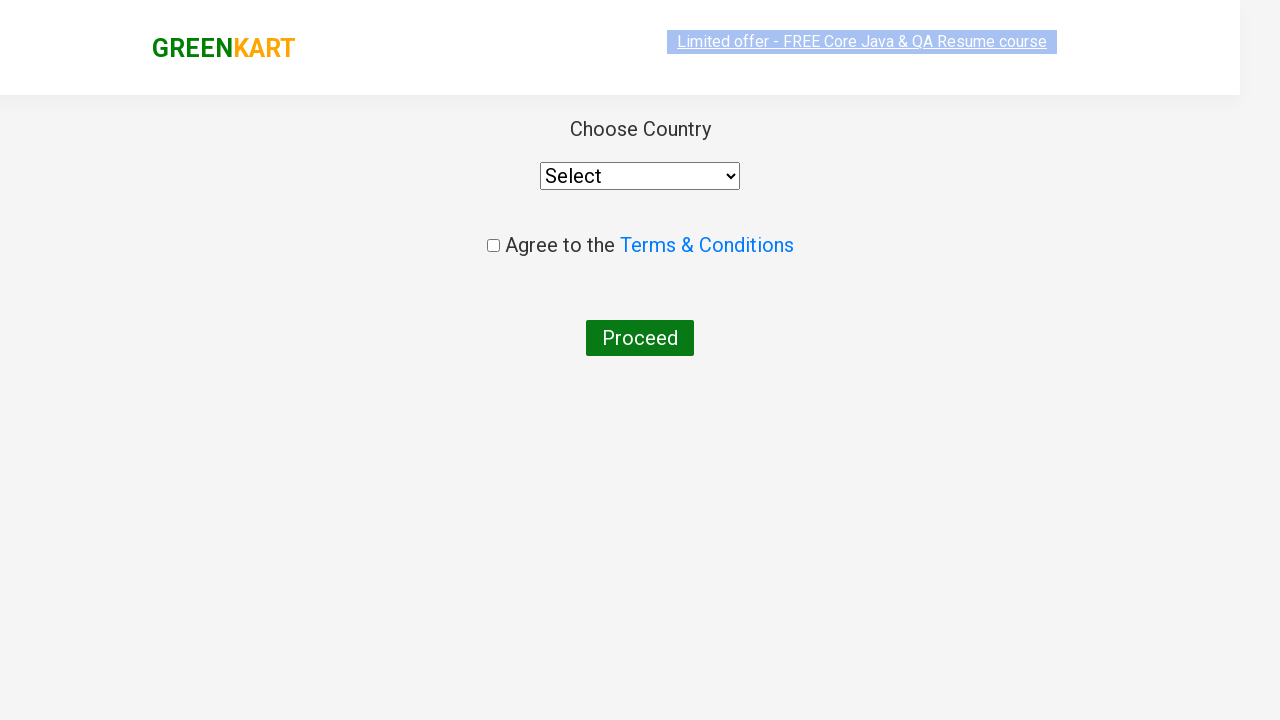